Tests back and forth navigation by clicking on "A/B Testing" link, verifying the page loaded, then navigating back to the home page using browser back functionality.

Starting URL: https://practice.cydeo.com

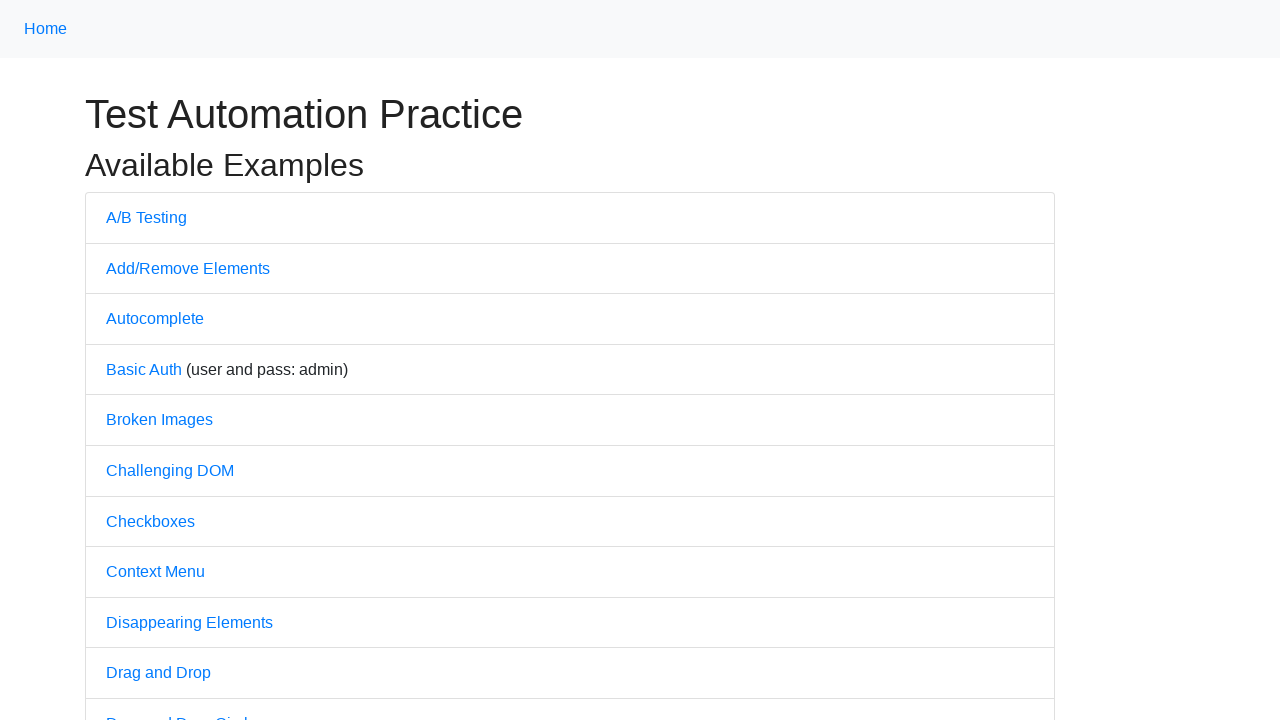

Clicked on 'A/B Testing' link at (146, 217) on text=A/B Testing
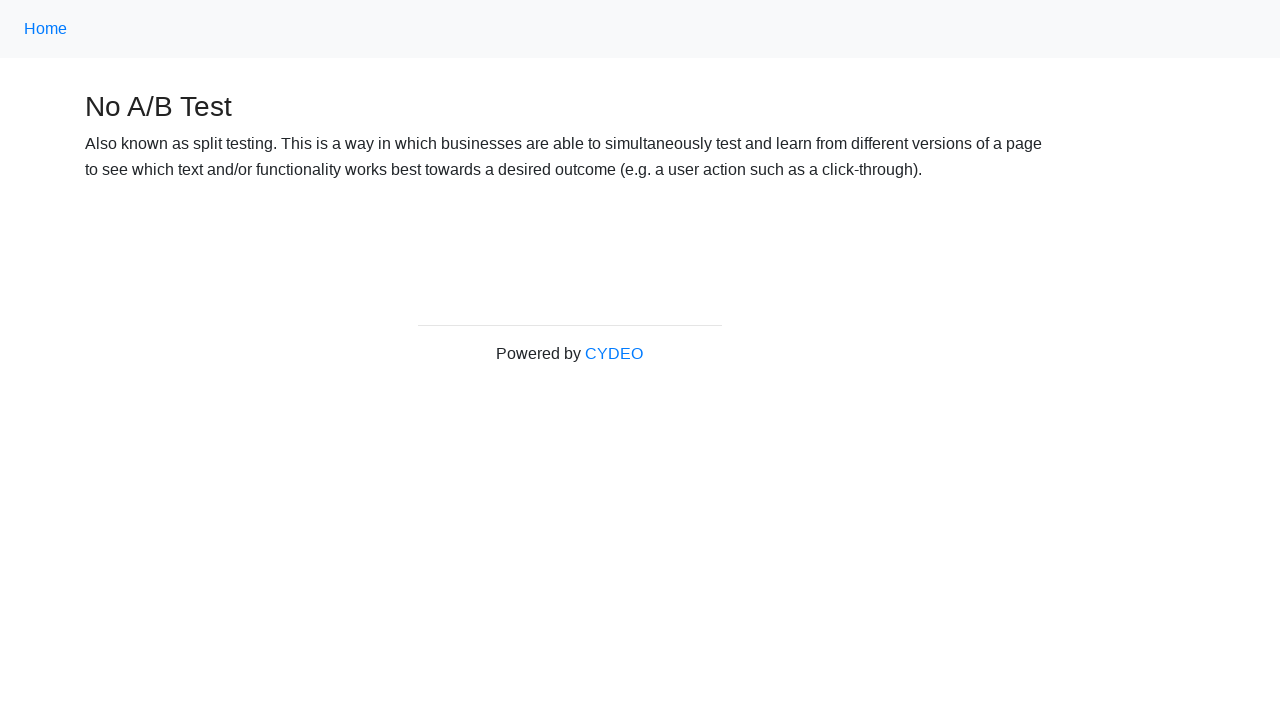

A/B Testing page loaded successfully
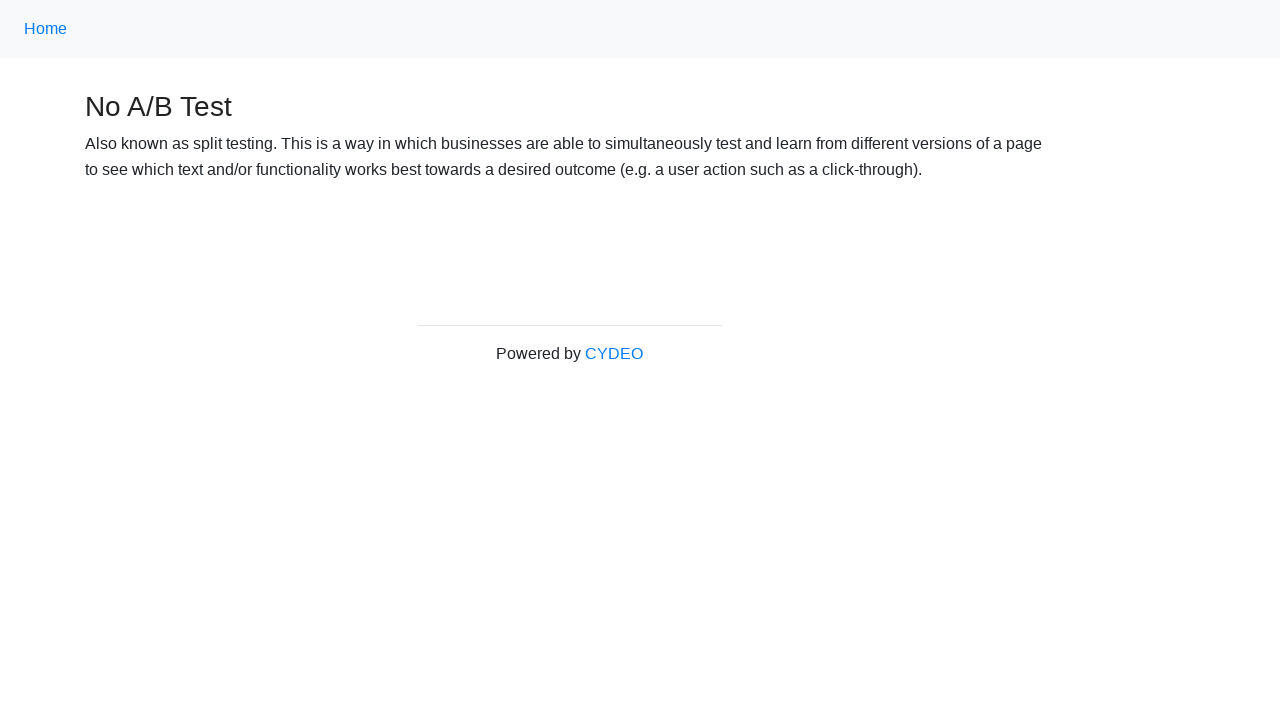

Navigated back to home page using browser back button
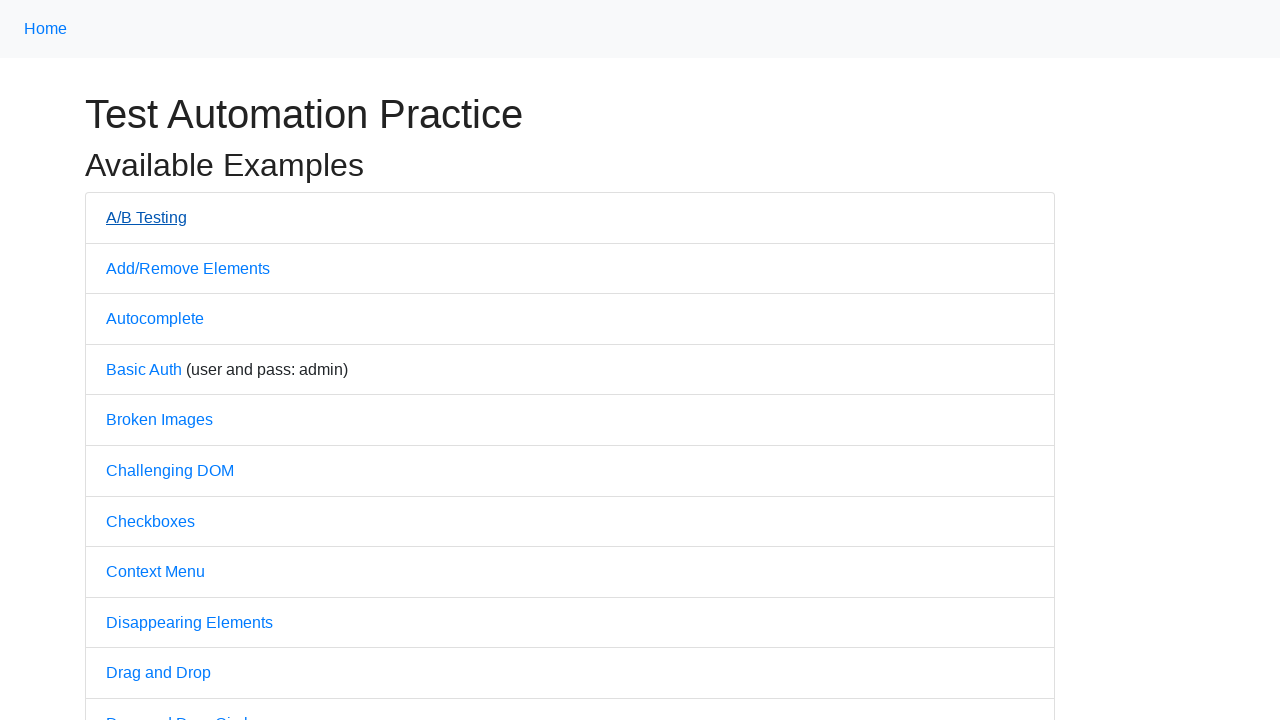

Home page loaded successfully
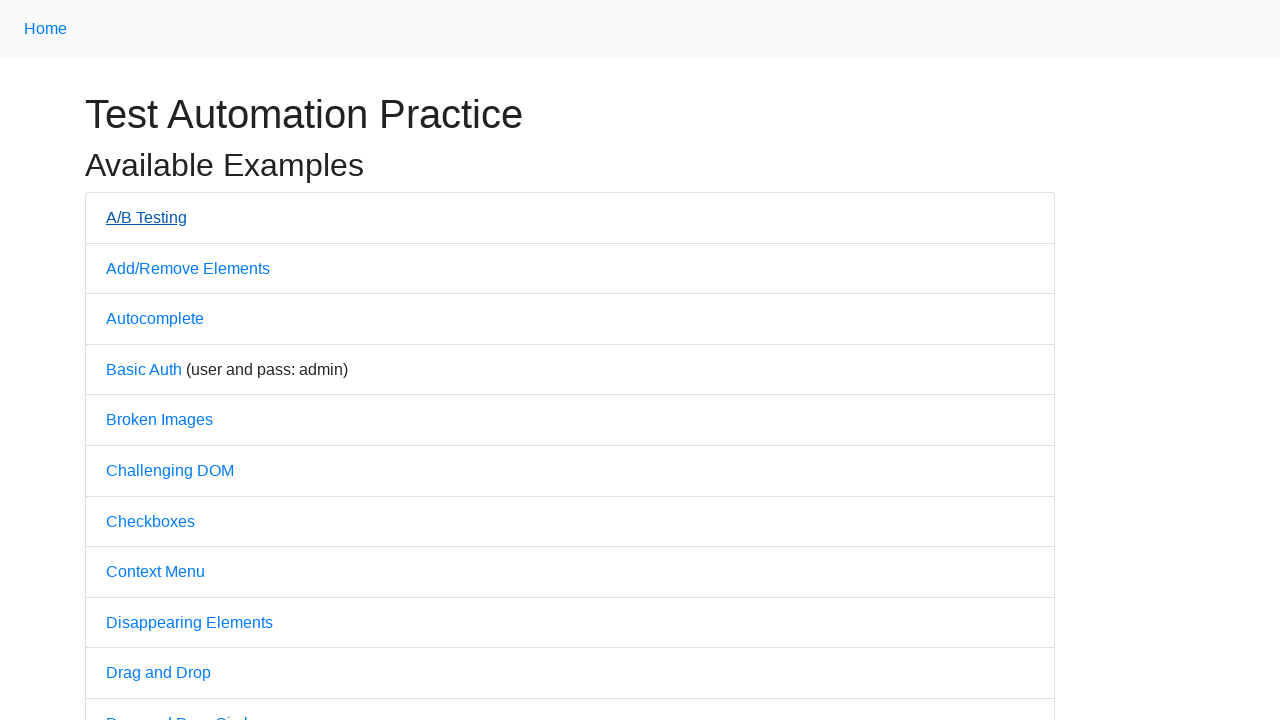

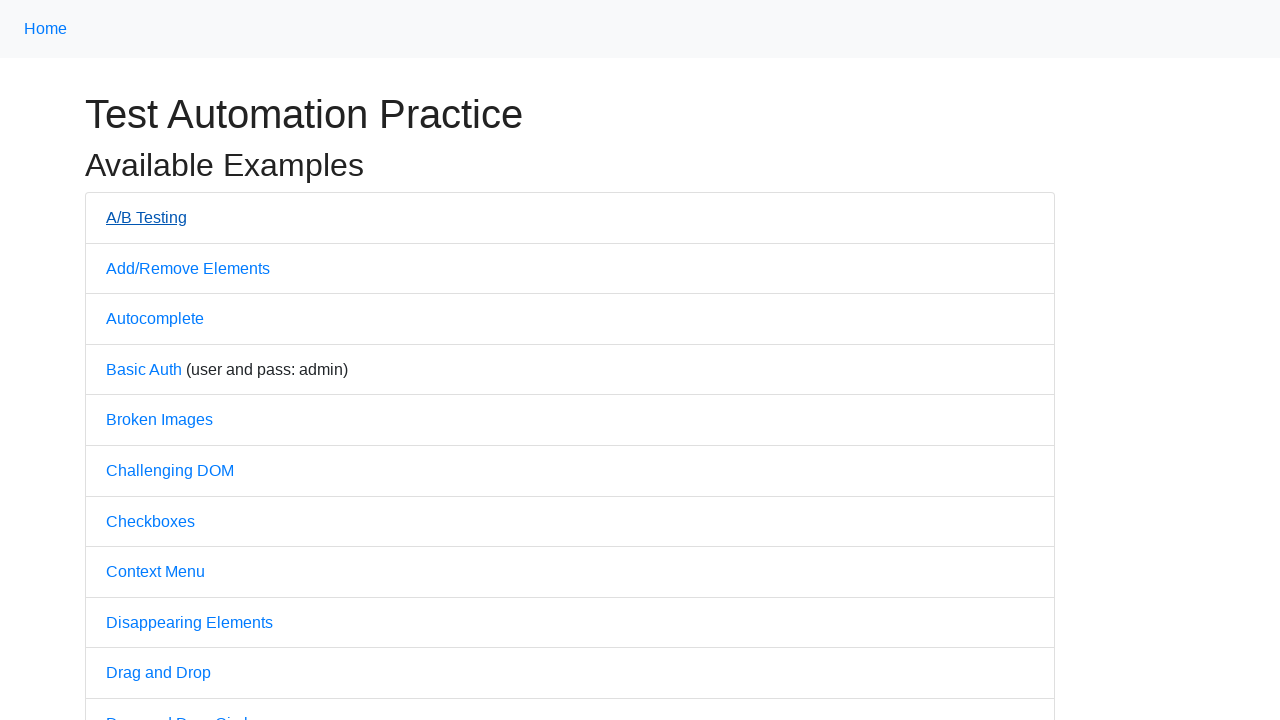